Fills out a Korean fortune-telling (Saju) form with personal information including name and birth year, then submits the form by pressing Enter.

Starting URL: https://www.unsin.co.kr/unse/saju/total/form

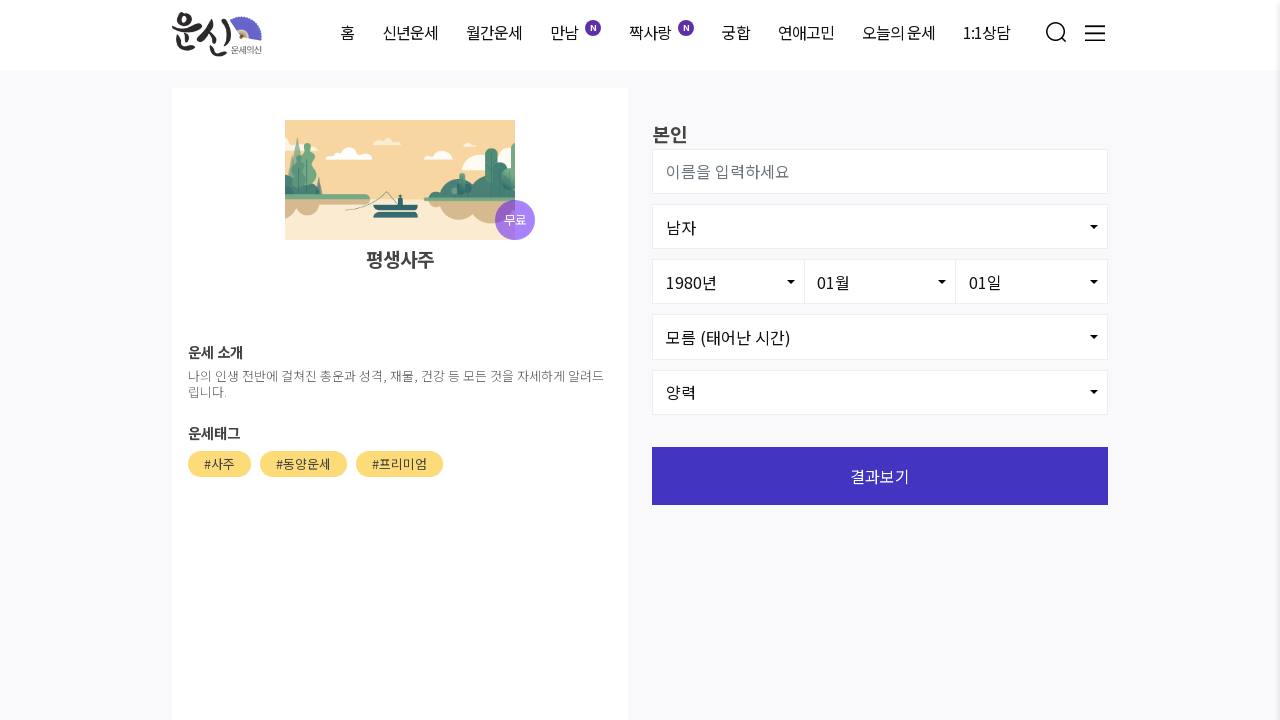

Name field selector '#user_name' is present
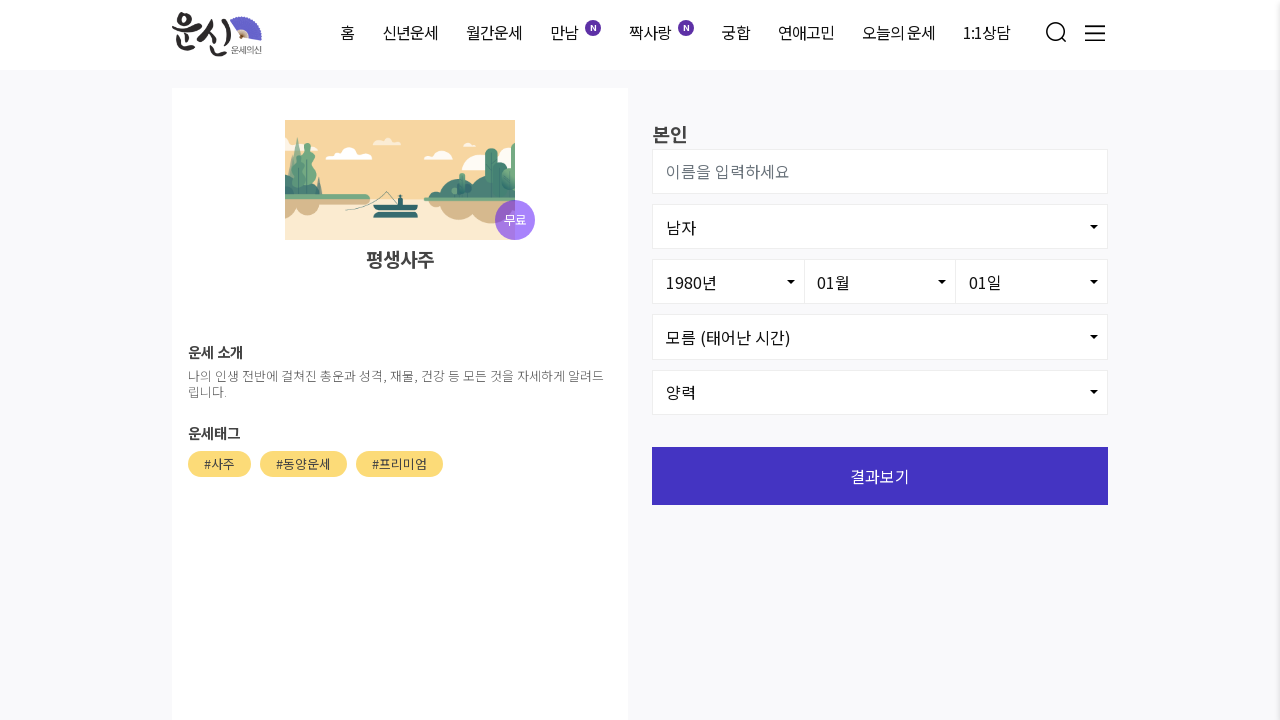

Filled name field with '김민수' on #user_name
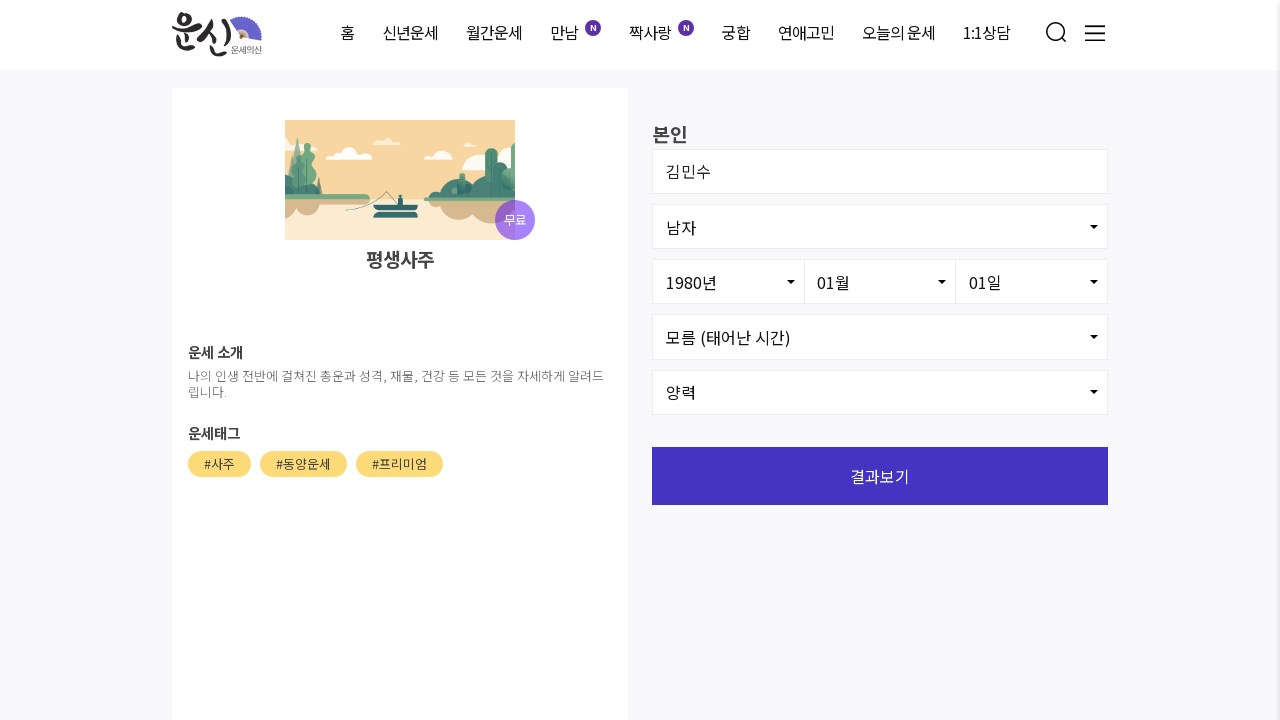

Set birth year to '1999' using JavaScript
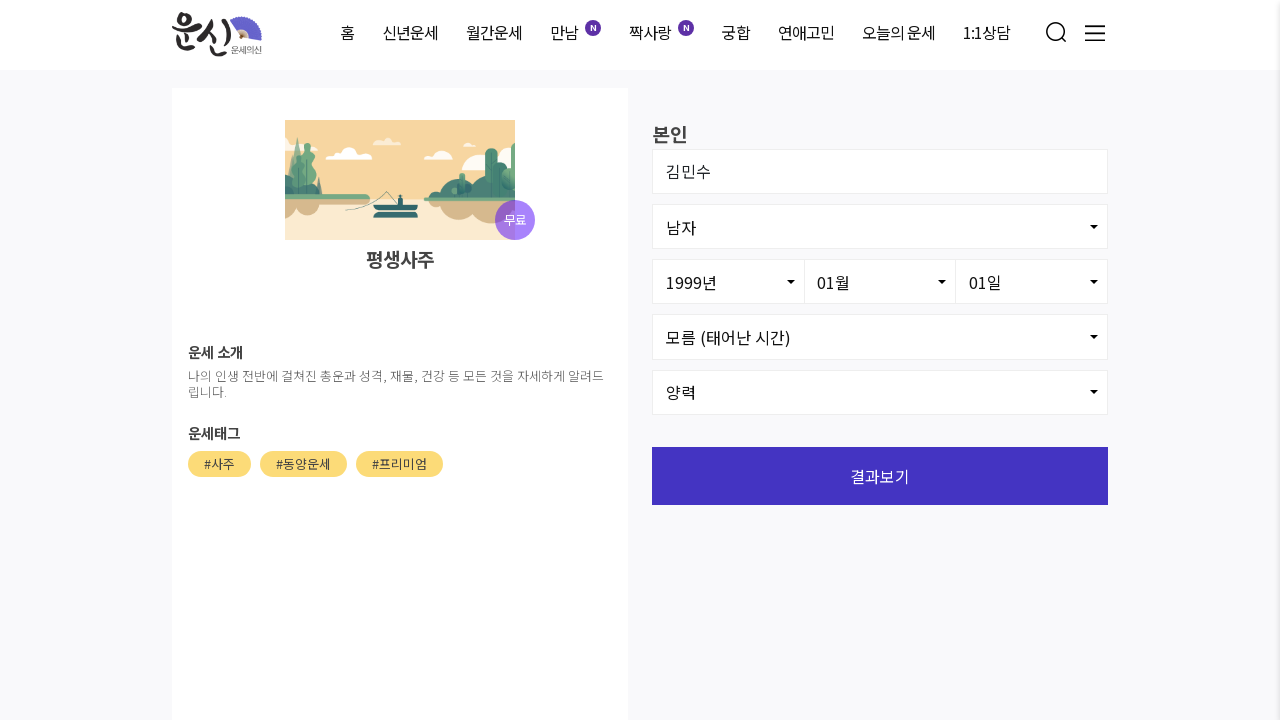

Pressed Enter to submit the Saju form
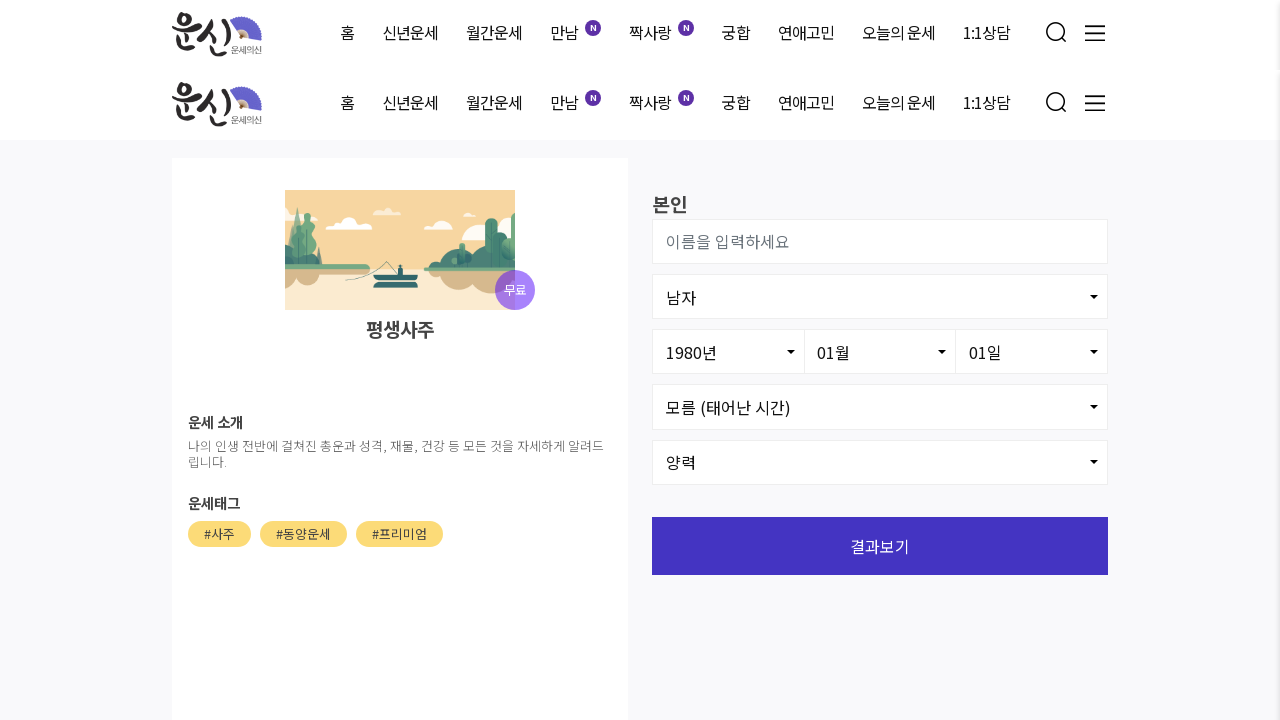

Results page loaded (network idle state reached)
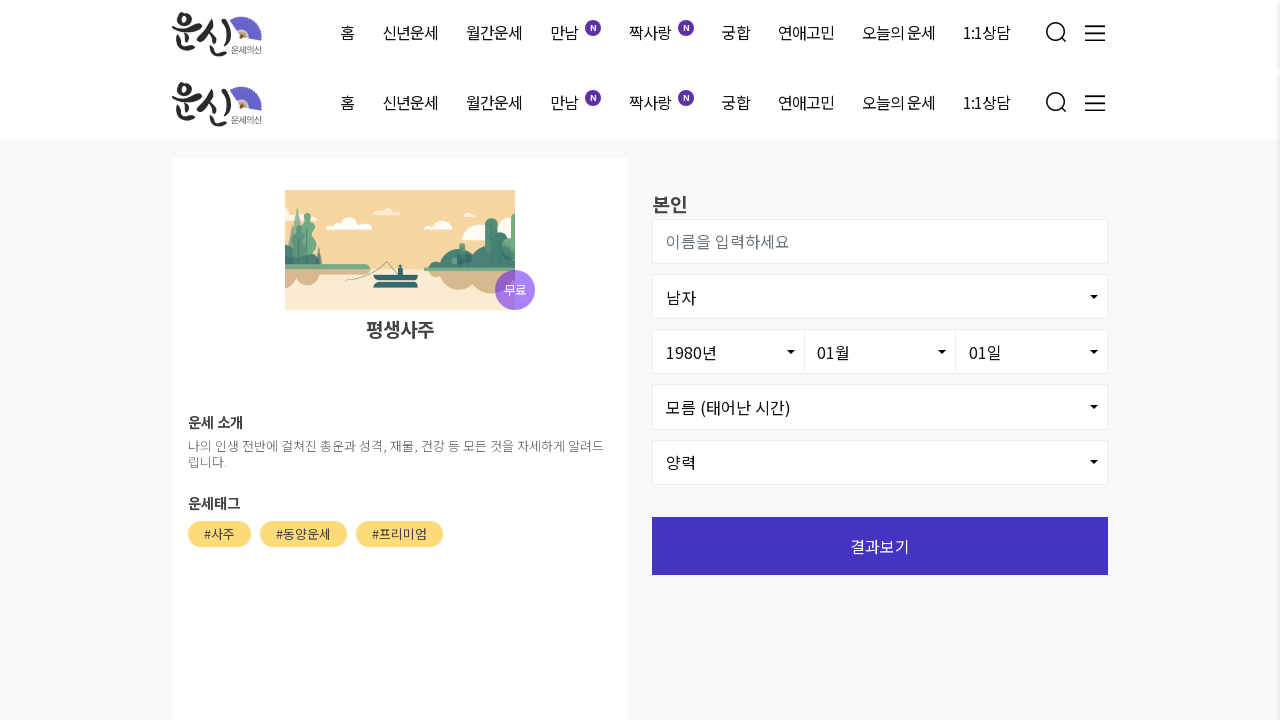

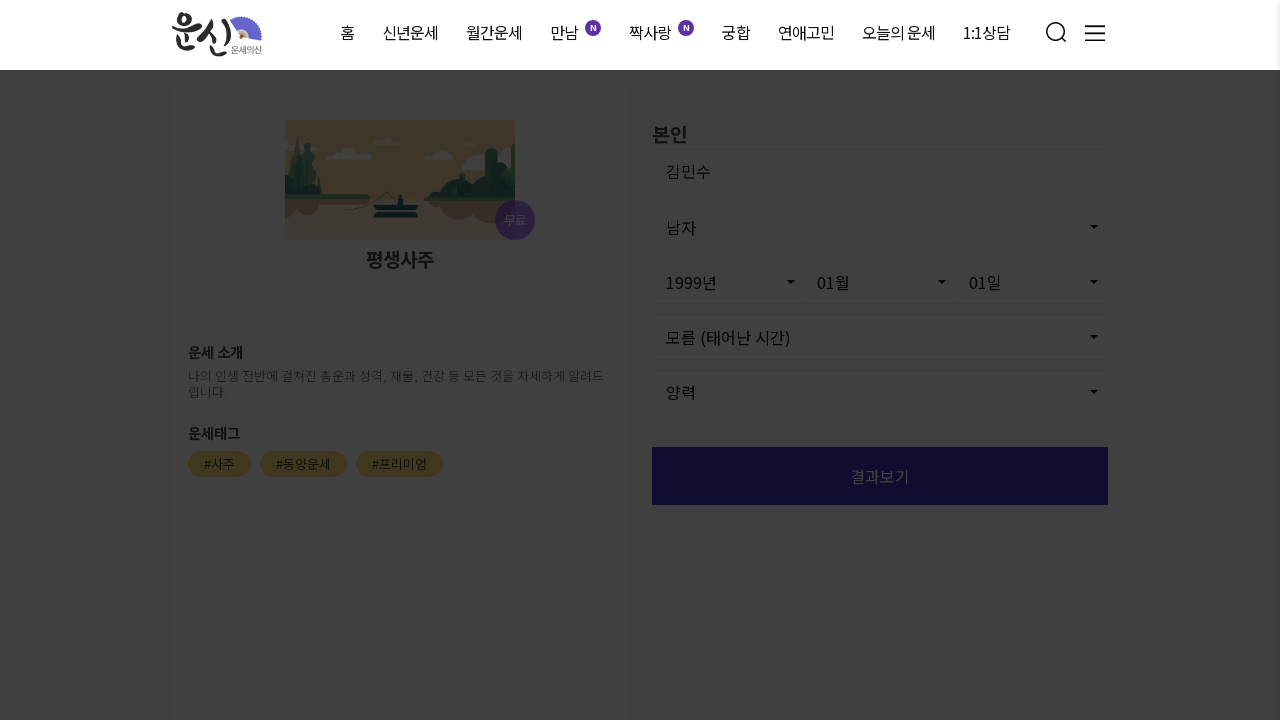